Navigates to the 99 Bottles of Beer site, clicks on Browse Languages menu, then clicks on the J submenu to view all programming languages starting with J.

Starting URL: http://www.99-bottles-of-beer.net

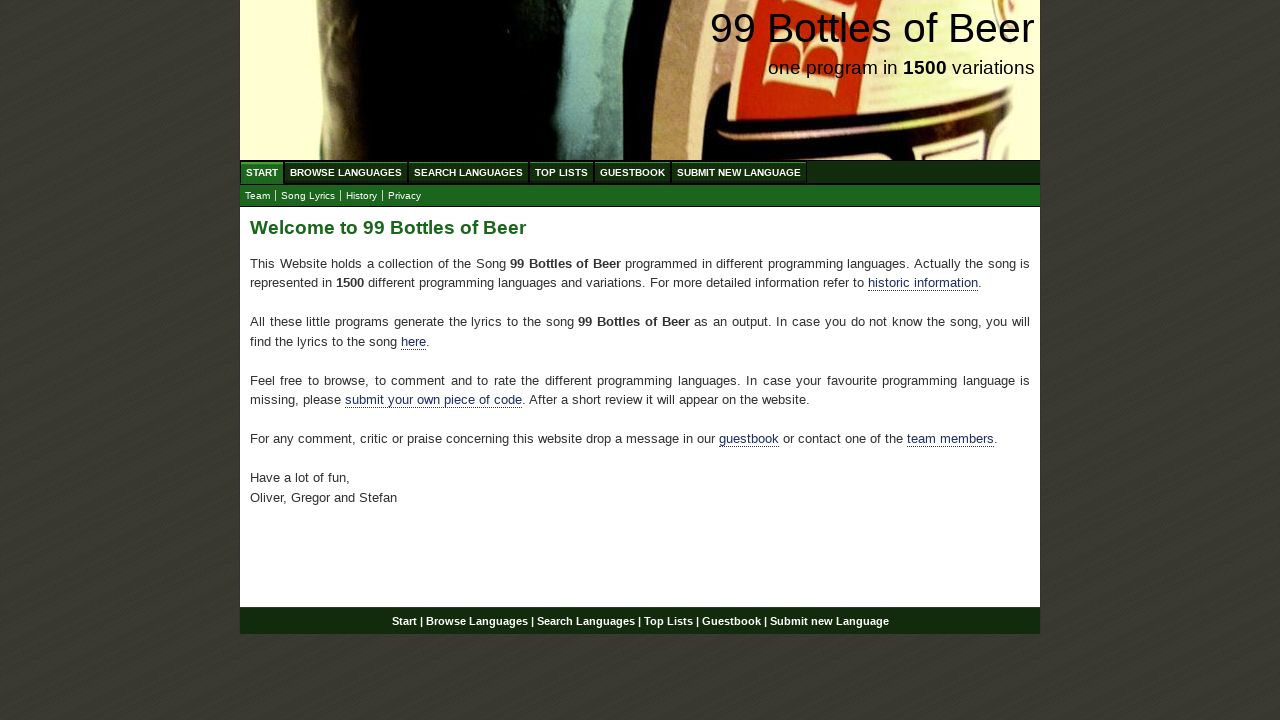

Navigated to 99 Bottles of Beer website
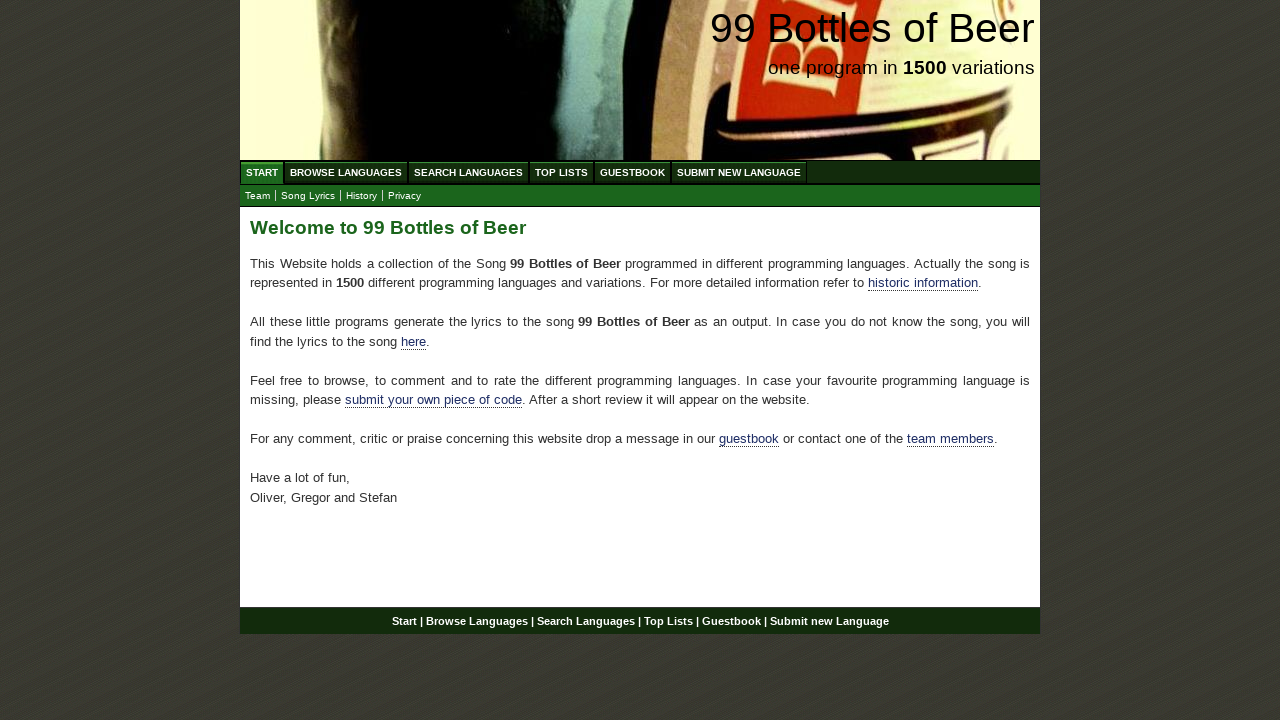

Clicked on Browse Languages menu at (346, 172) on xpath=//a[@href='/abc.html']
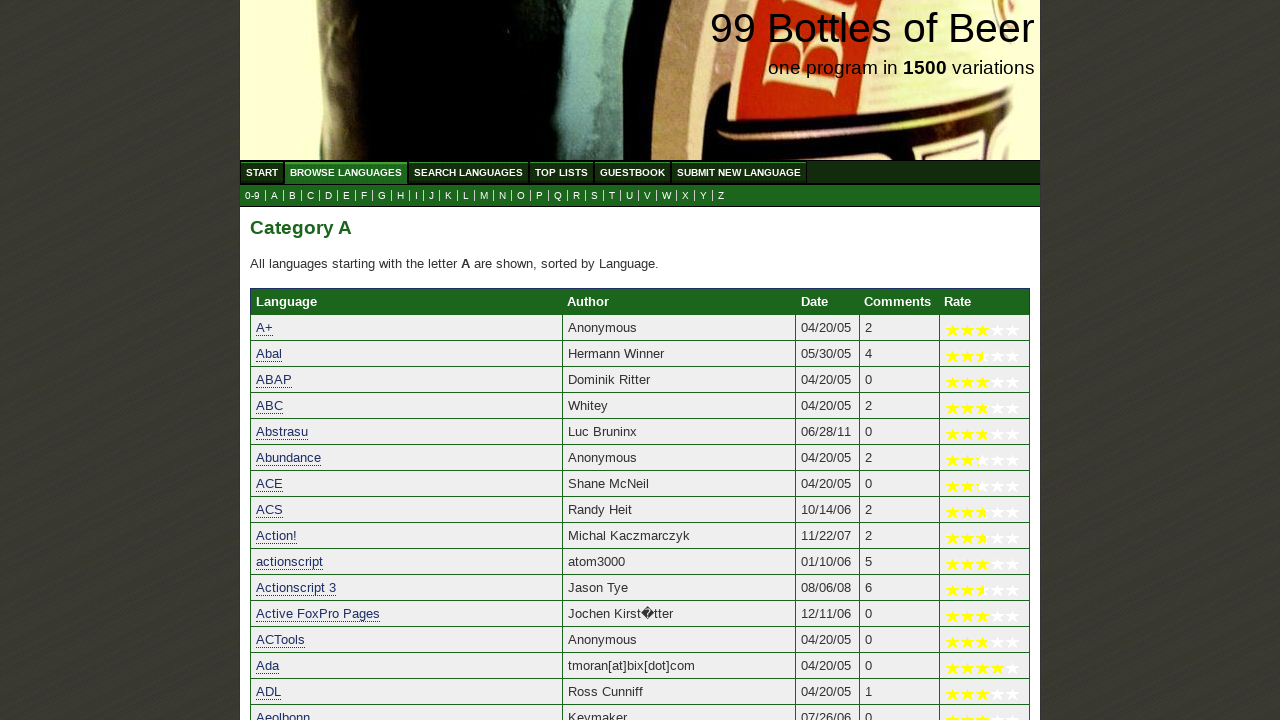

Clicked on J submenu to view programming languages starting with J at (432, 196) on xpath=//a[@href='j.html']
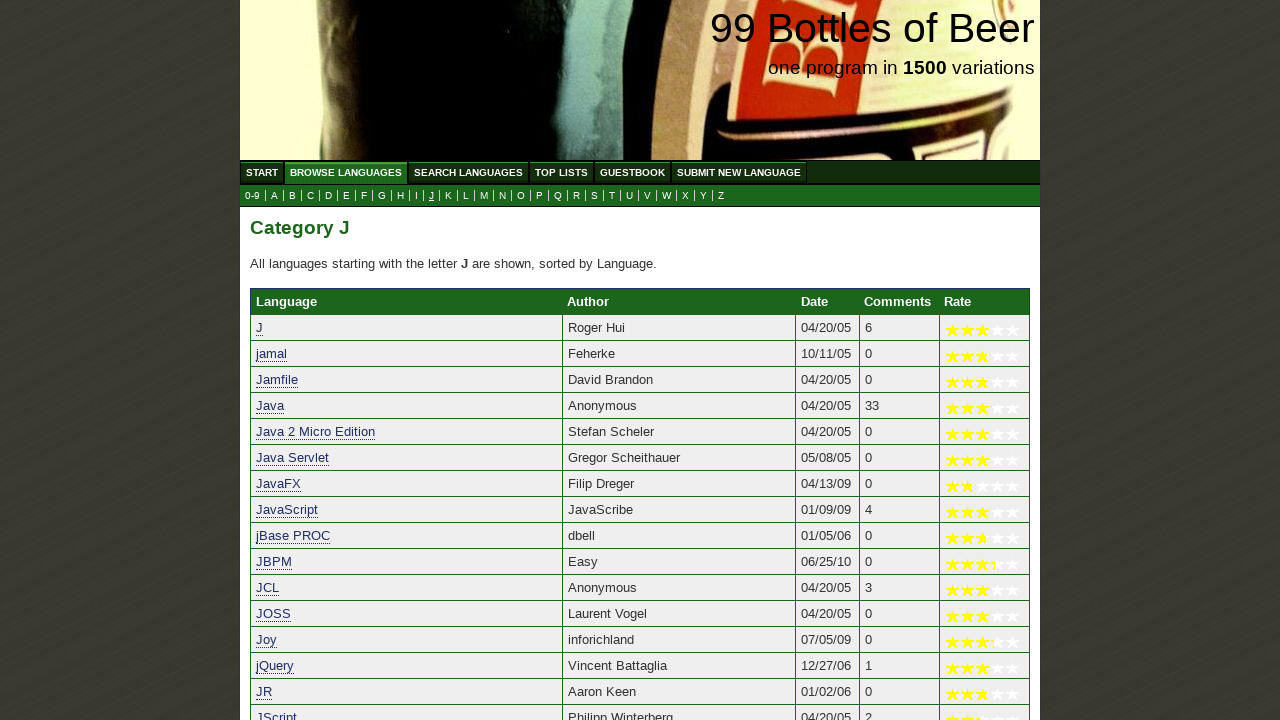

Page description loaded successfully
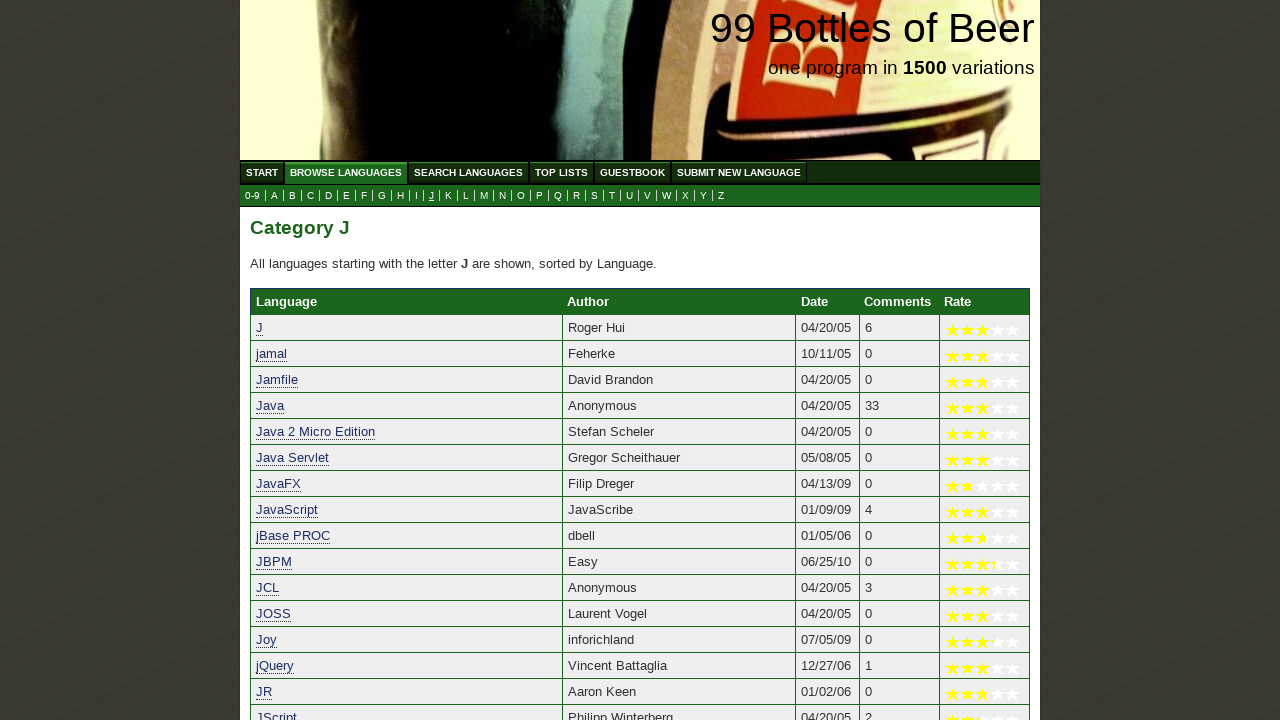

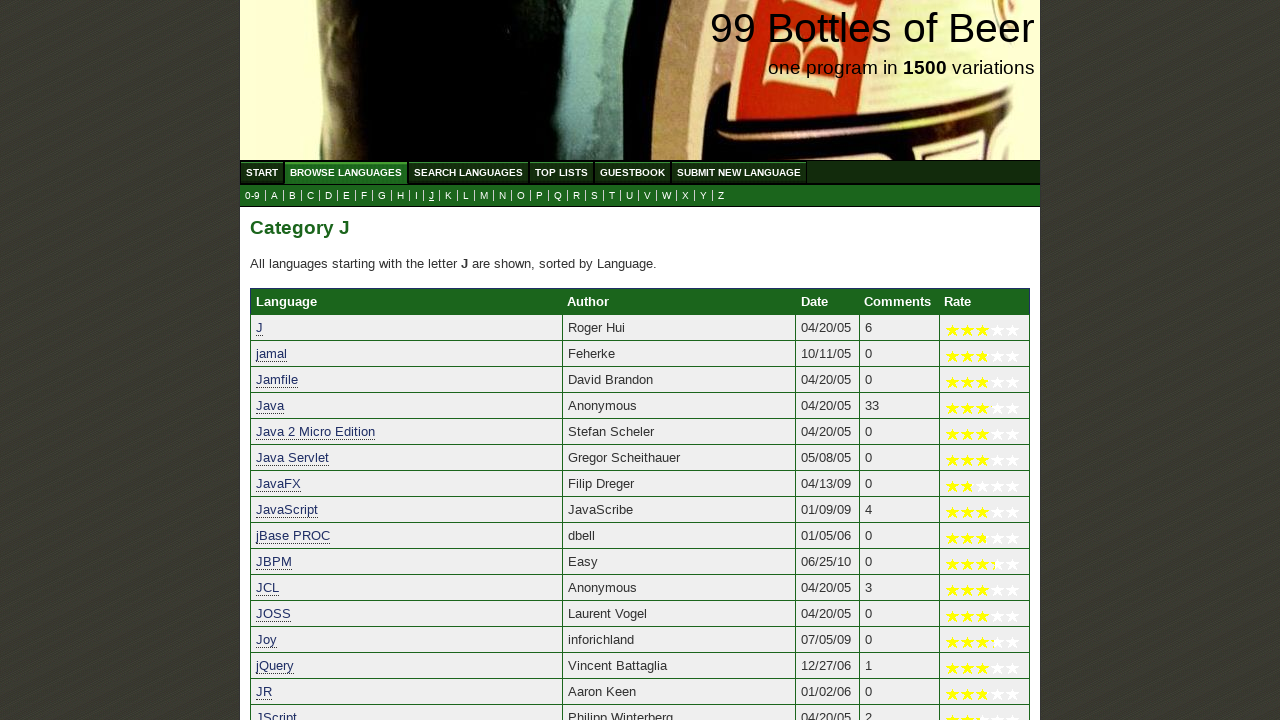